Tests web form submission by filling a text box with "Selenium" and clicking submit, then verifying the success message

Starting URL: https://www.selenium.dev/selenium/web/web-form.html

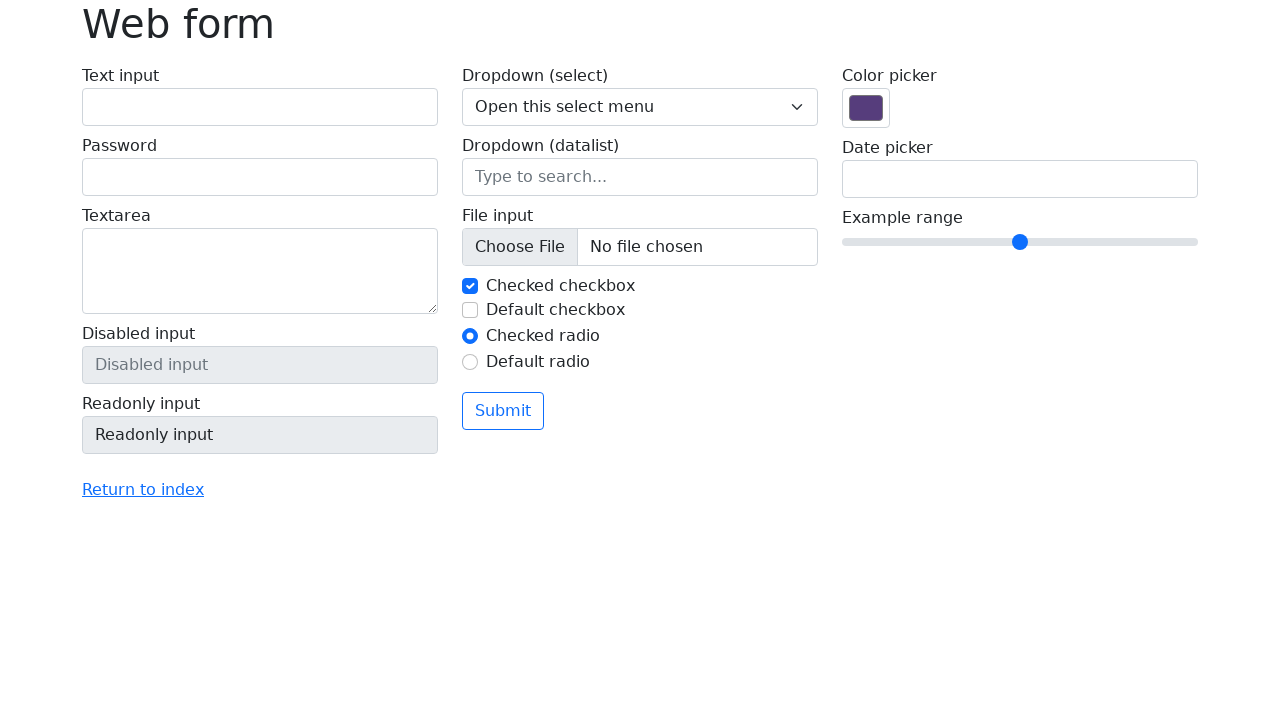

Filled text box with 'Selenium' on input[name='my-text']
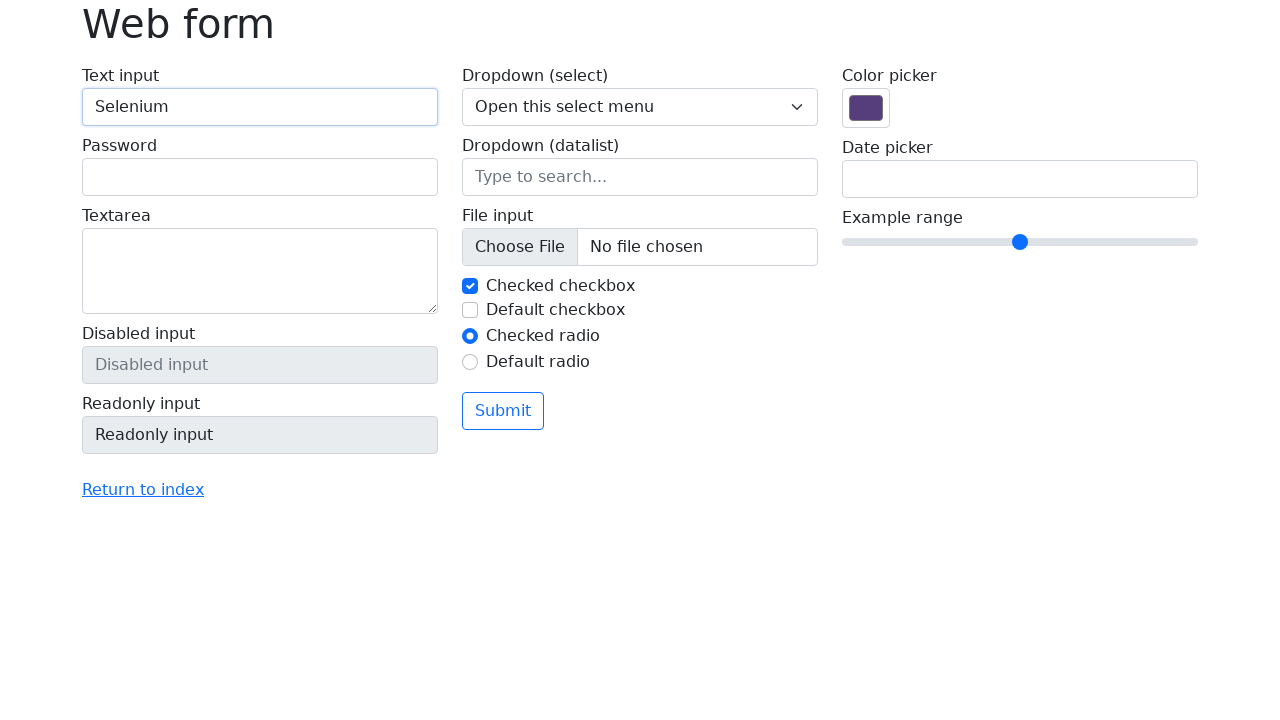

Clicked submit button at (503, 411) on button
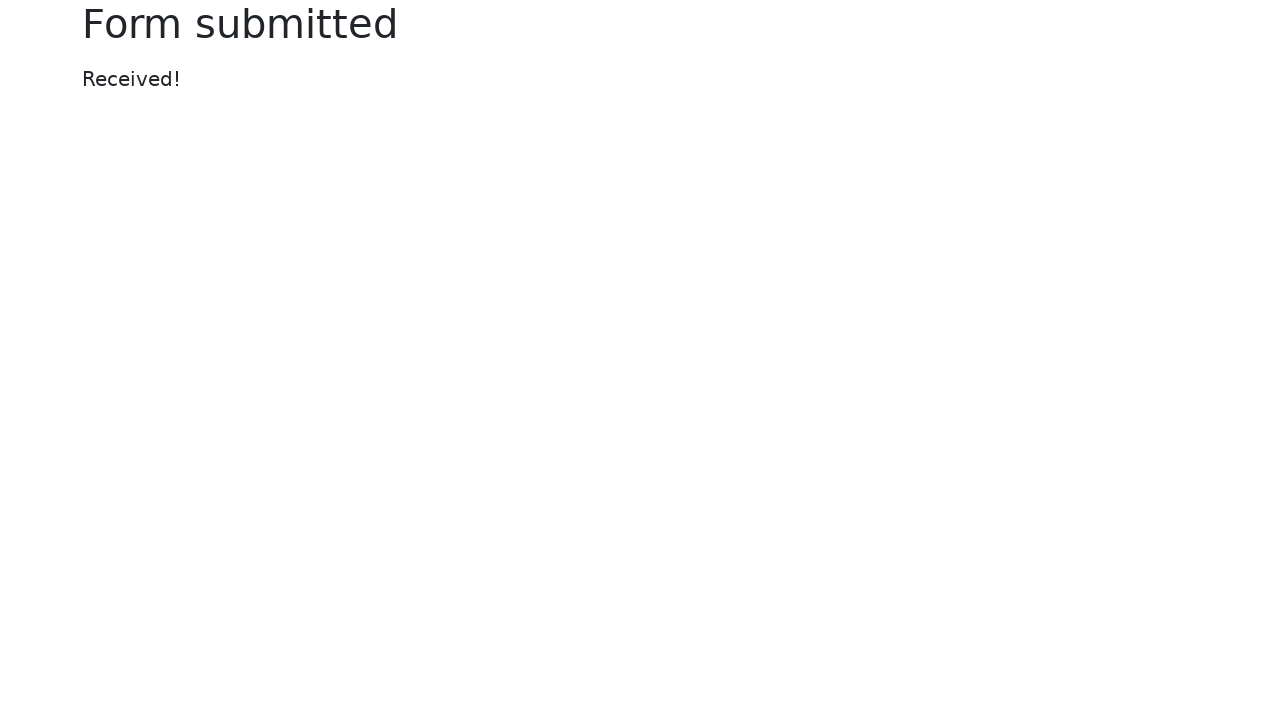

Success message appeared
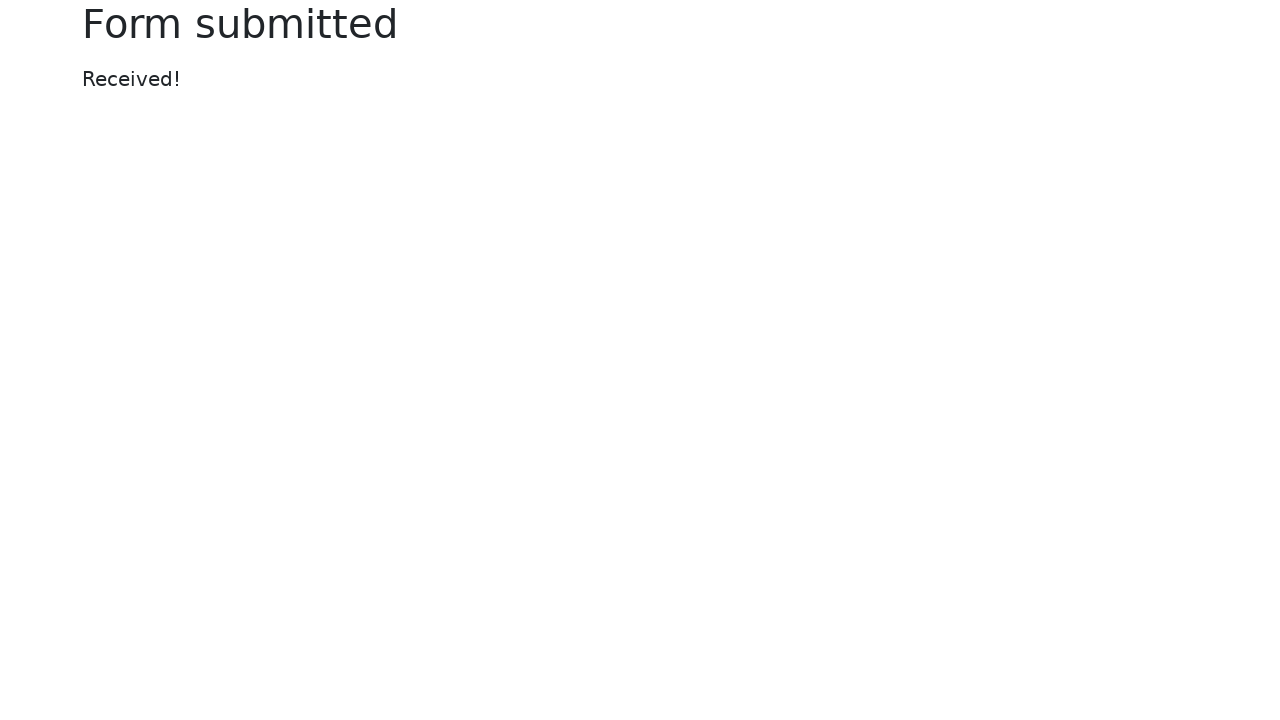

Verified success message displays 'Received!'
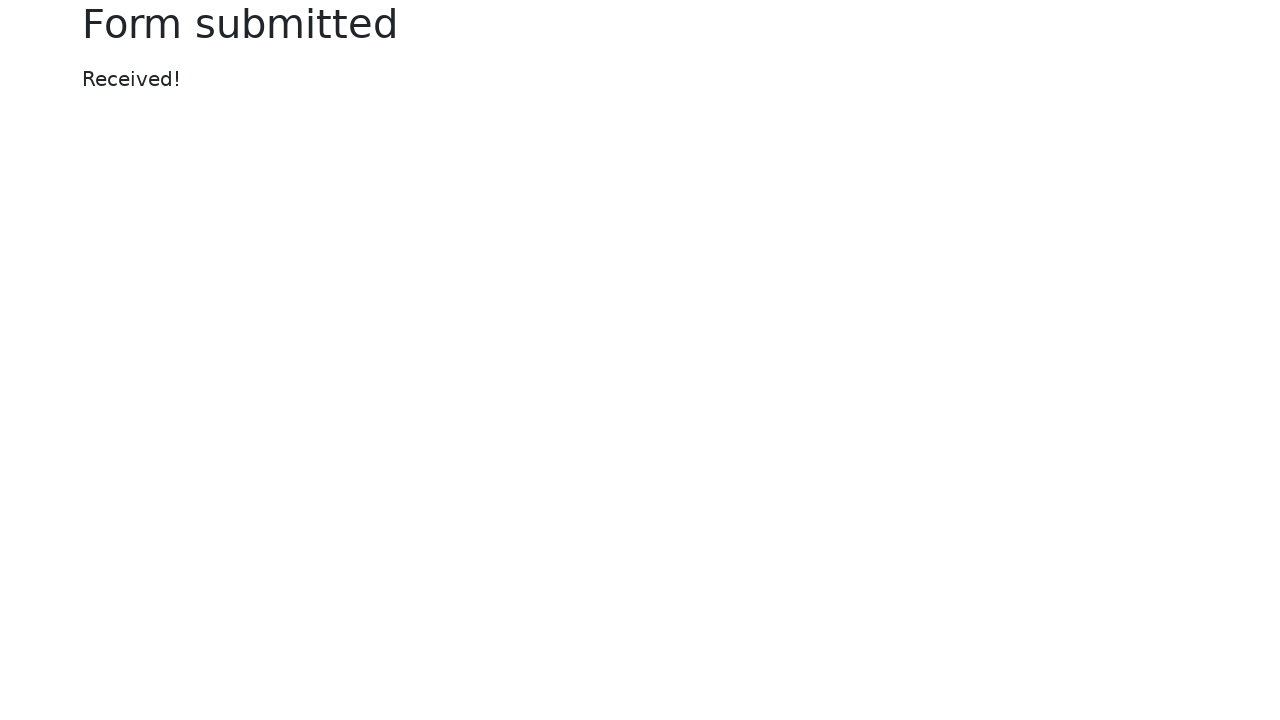

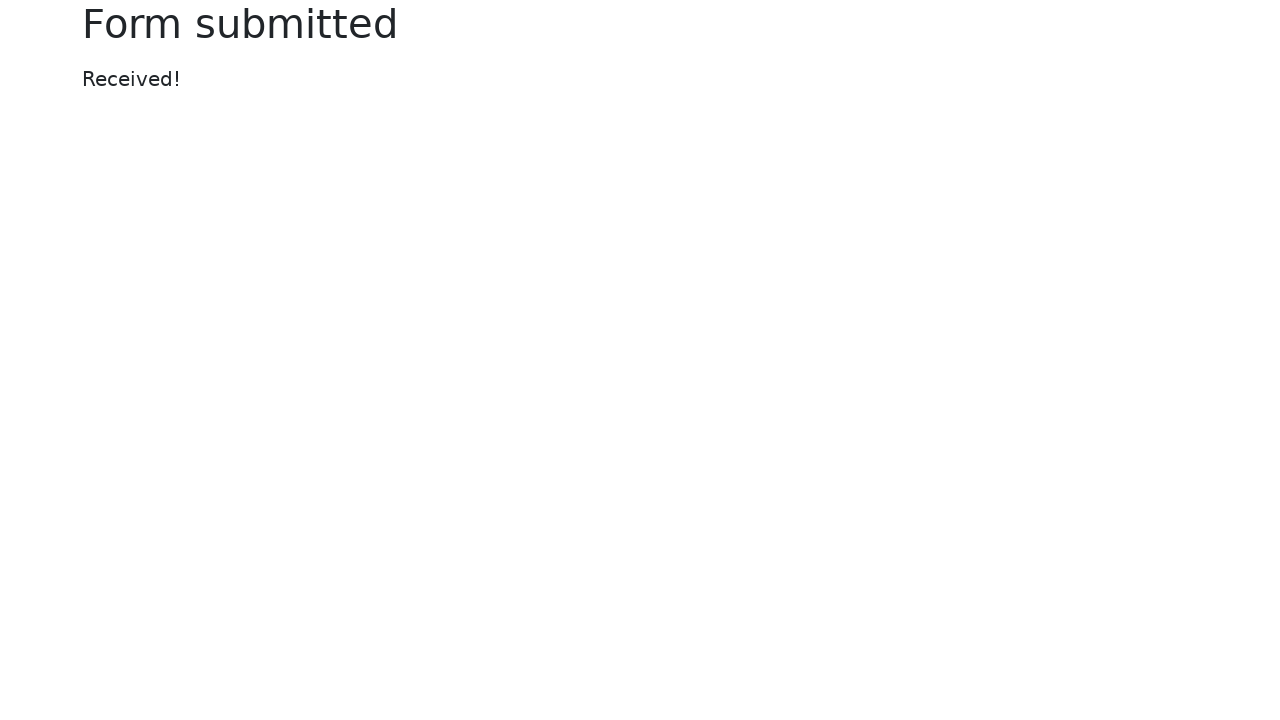